Tests the complete flight booking flow on blazedemo.com by selecting departure and destination cities, choosing a flight, and filling in passenger and payment details

Starting URL: https://blazedemo.com/

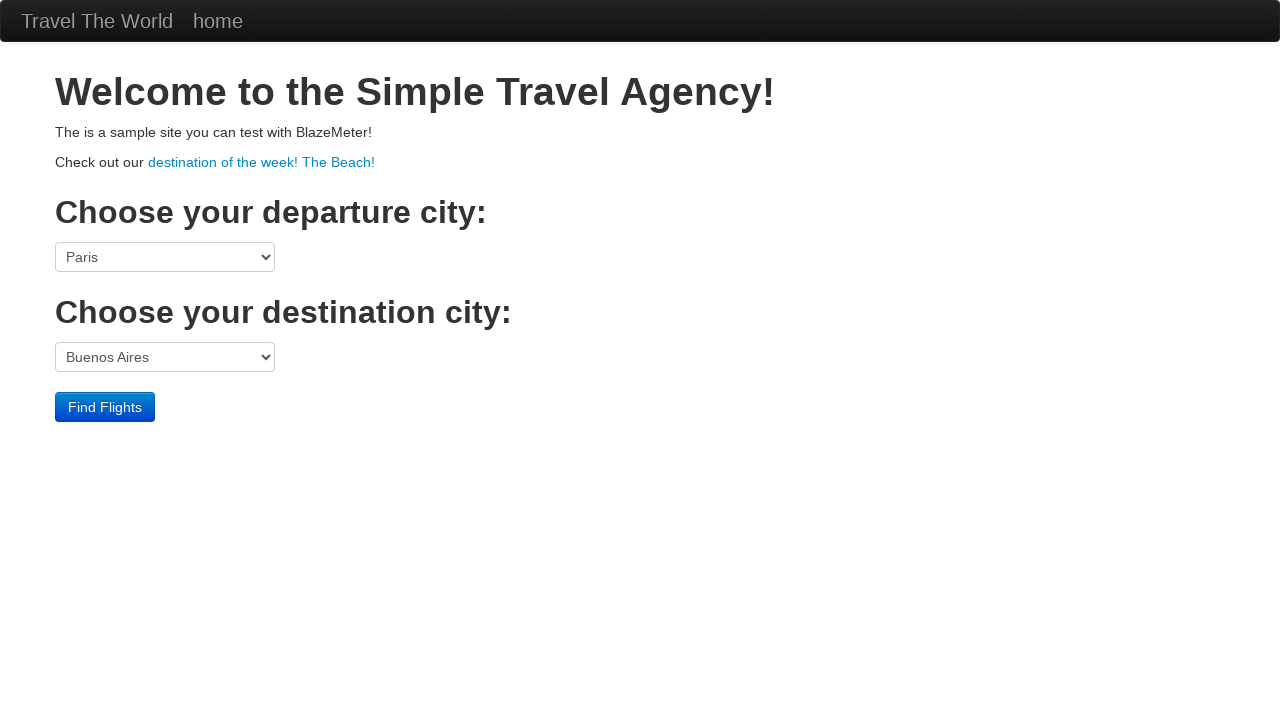

Selected Boston as departure city from dropdown on xpath=/html/body/div[3]/form/select[1]
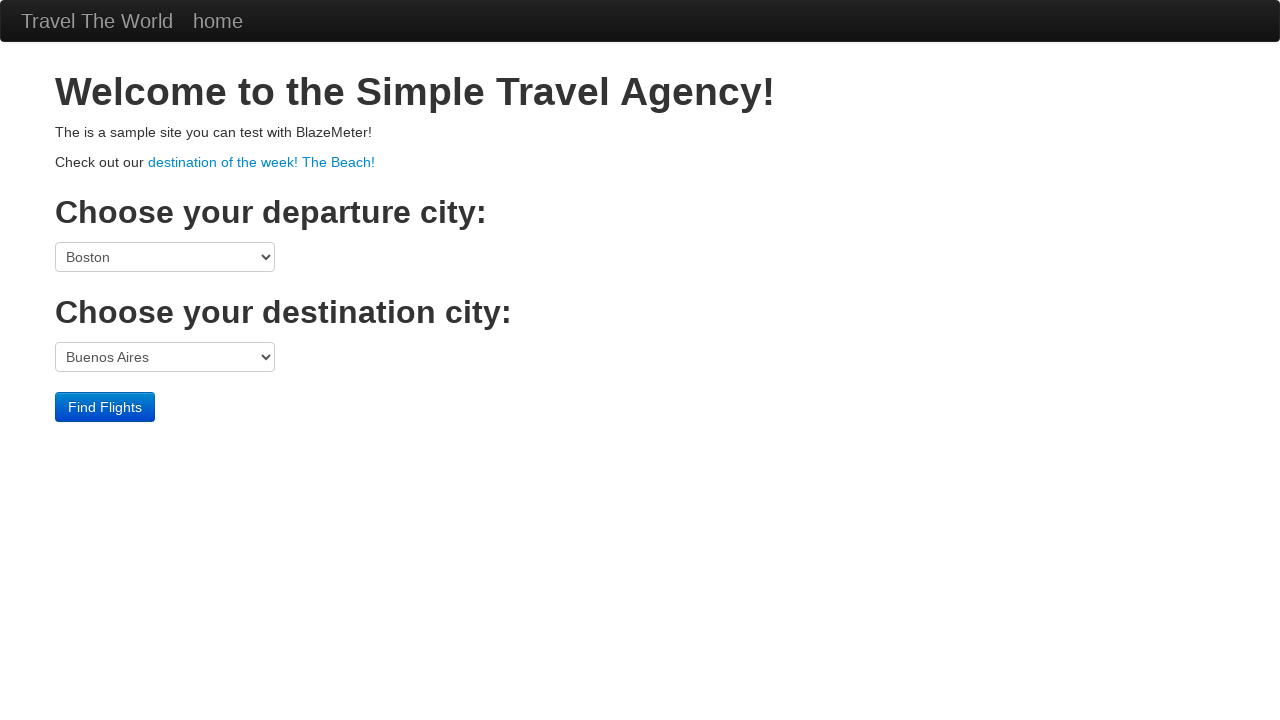

Selected London as destination city from dropdown on xpath=/html/body/div[3]/form/select[2]
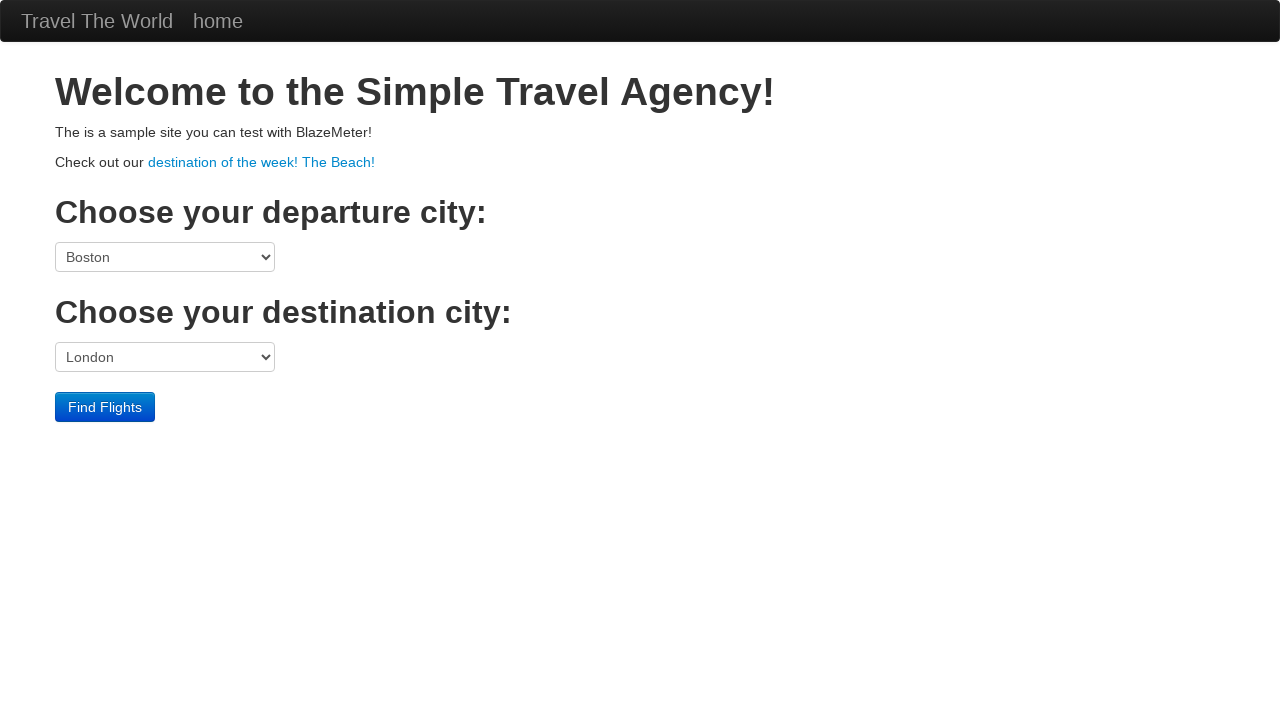

Clicked Find Flights button to search for available flights at (105, 407) on xpath=/html/body/div[3]/form/div/input
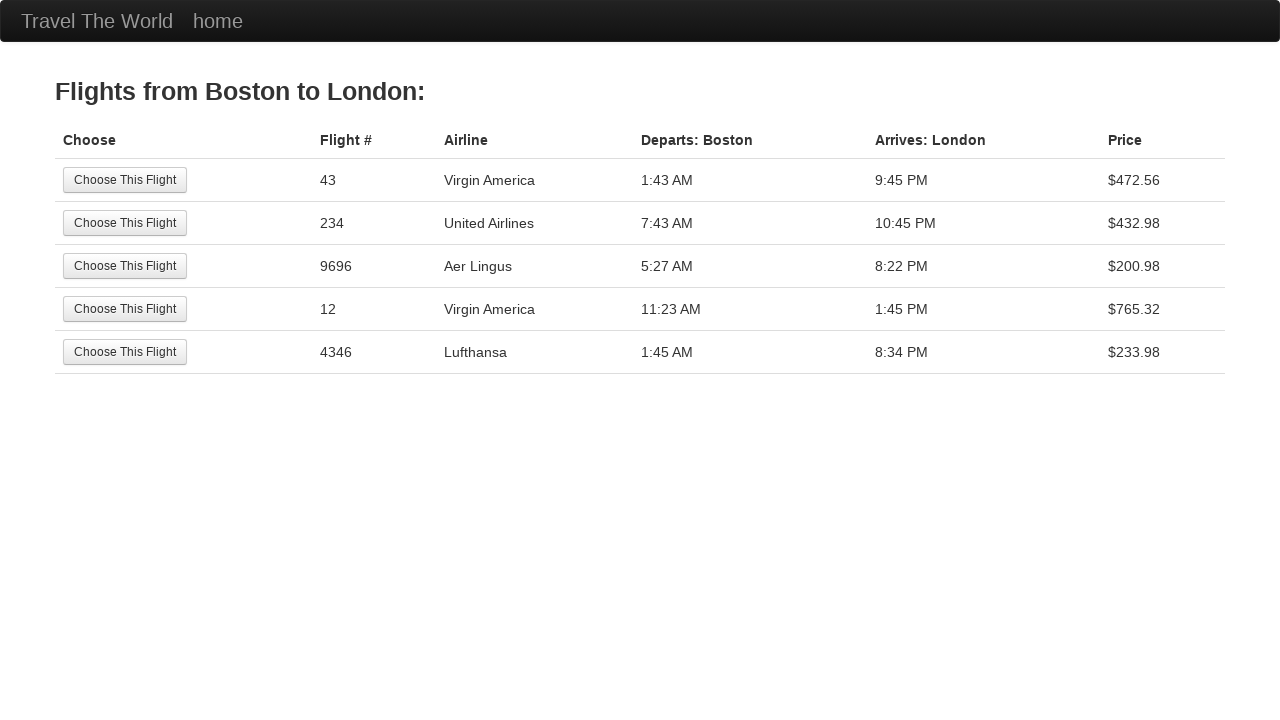

Flight results table loaded successfully
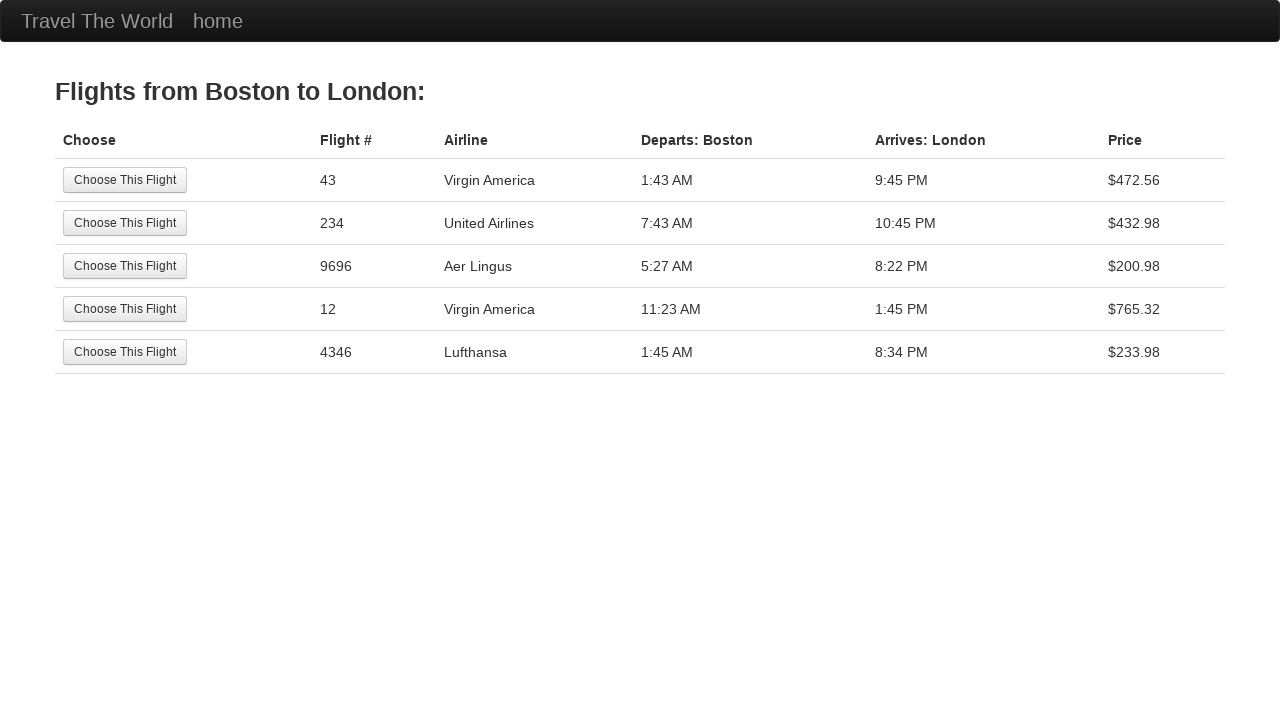

Selected first available flight from the results at (125, 180) on xpath=/html/body/div[2]/table/tbody/tr[1]/td[1]/input
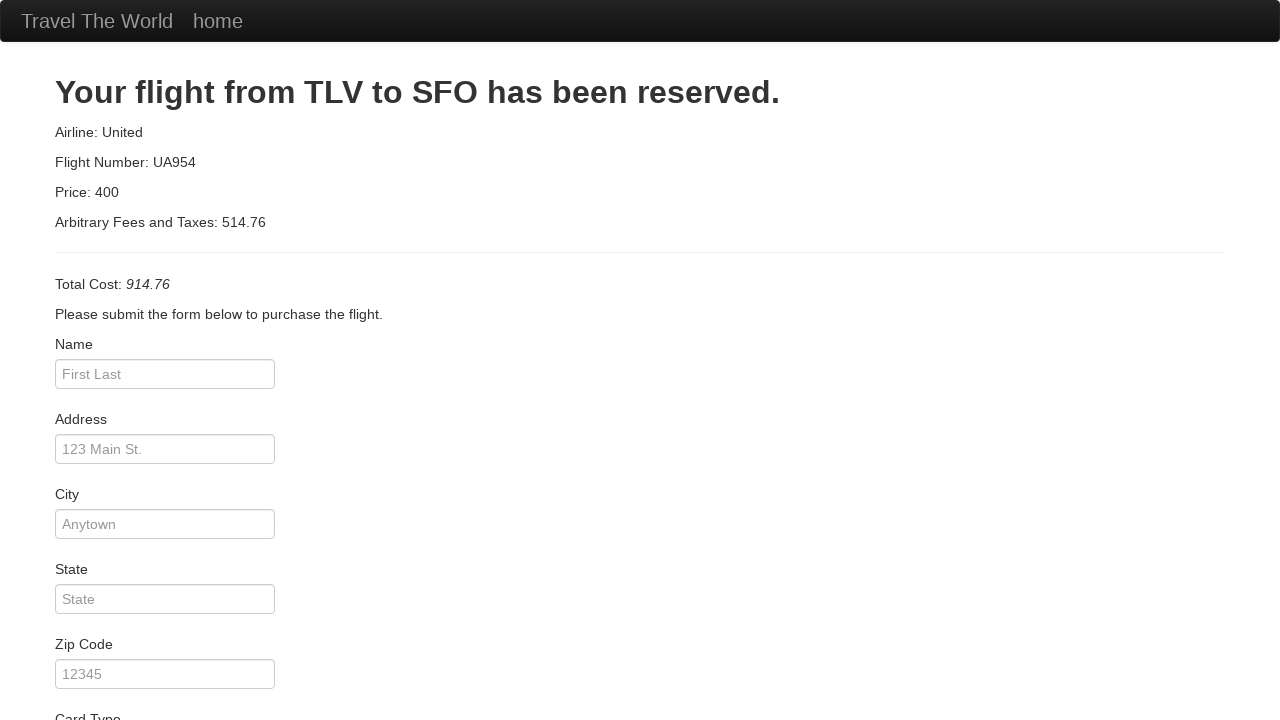

Filled passenger name field with 'Saurabh' on #inputName
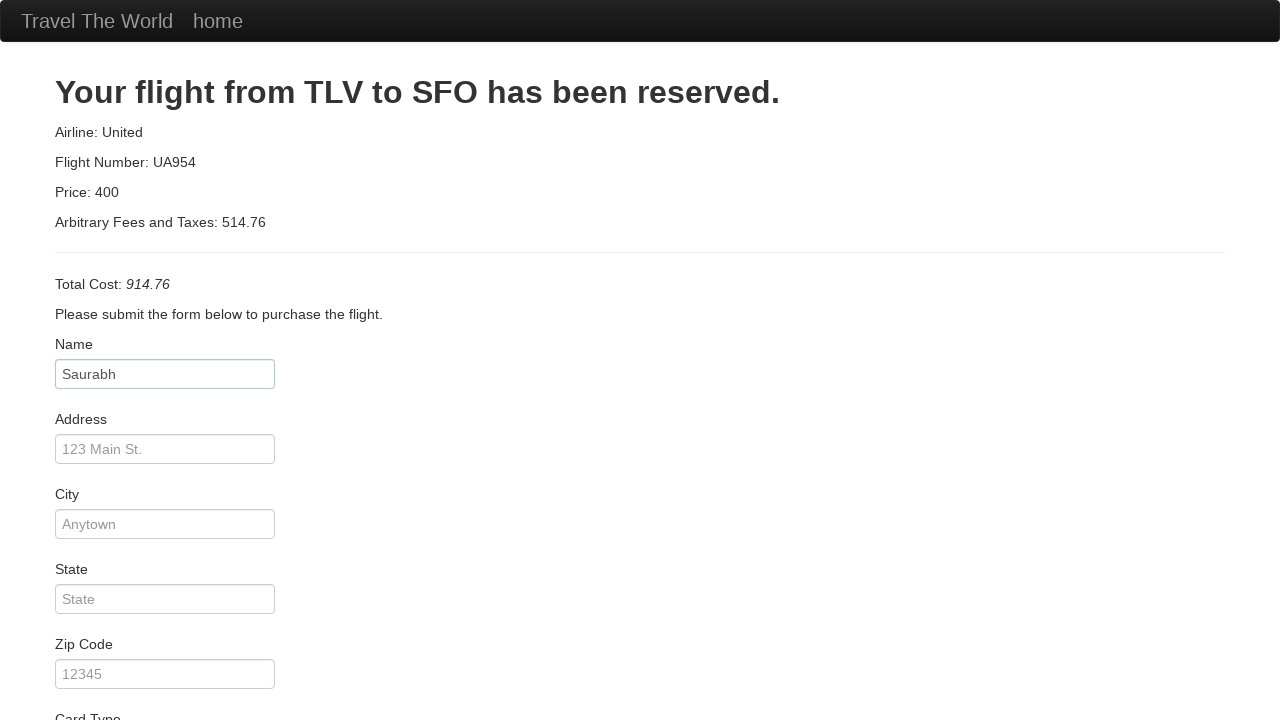

Filled address field with 'Sector 127' on #address
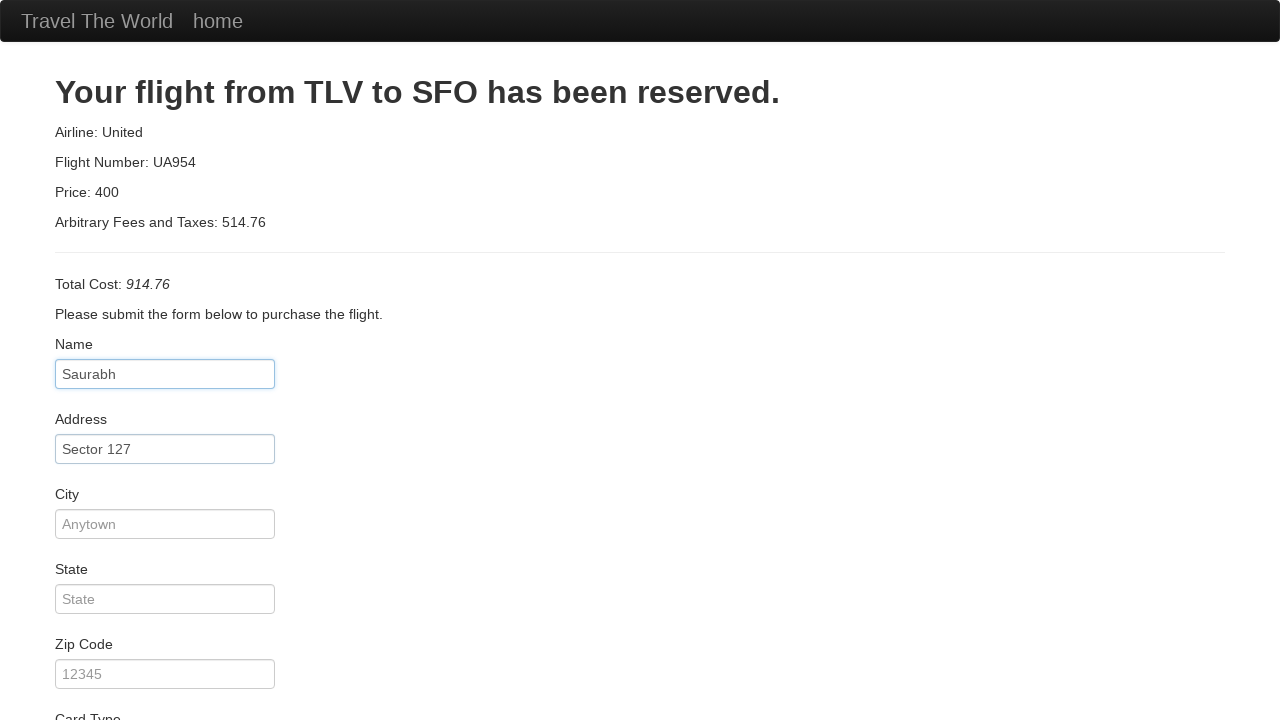

Filled city field with 'Noida' on #city
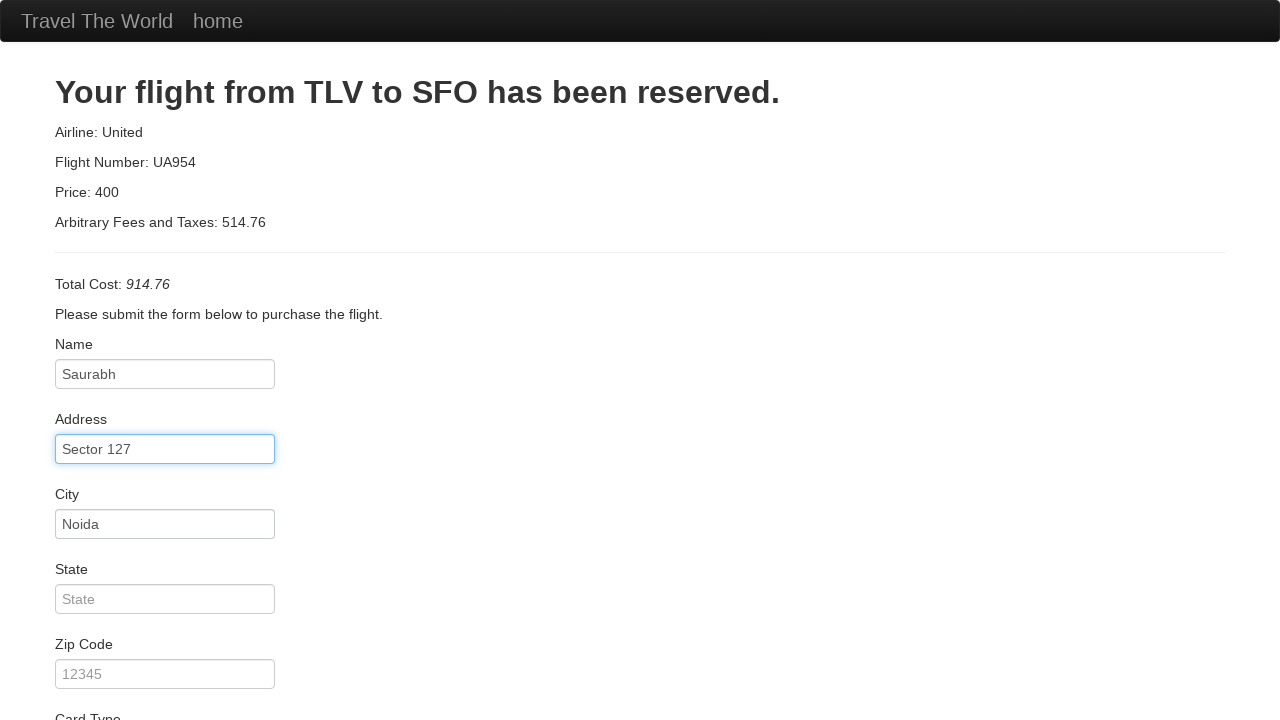

Filled state field with 'UP' on #state
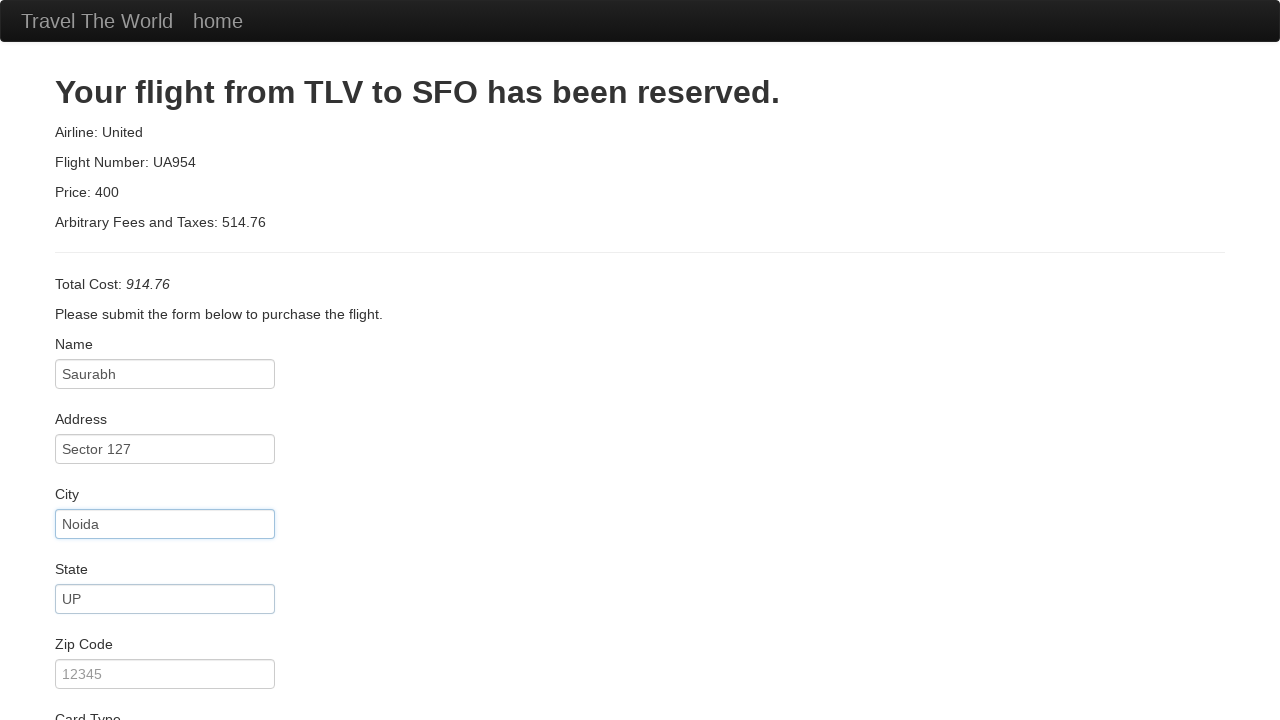

Filled zip code field with '201307' on #zipCode
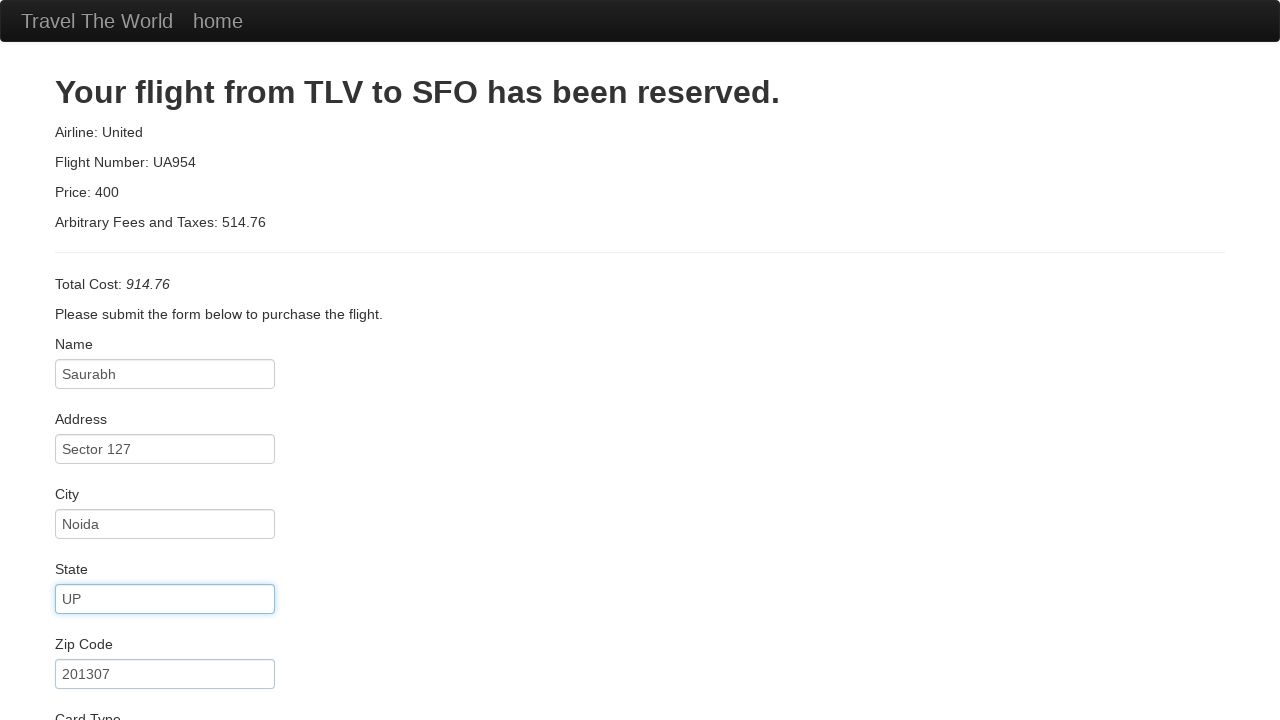

Selected American Express as payment card type on xpath=//*[@id='cardType']
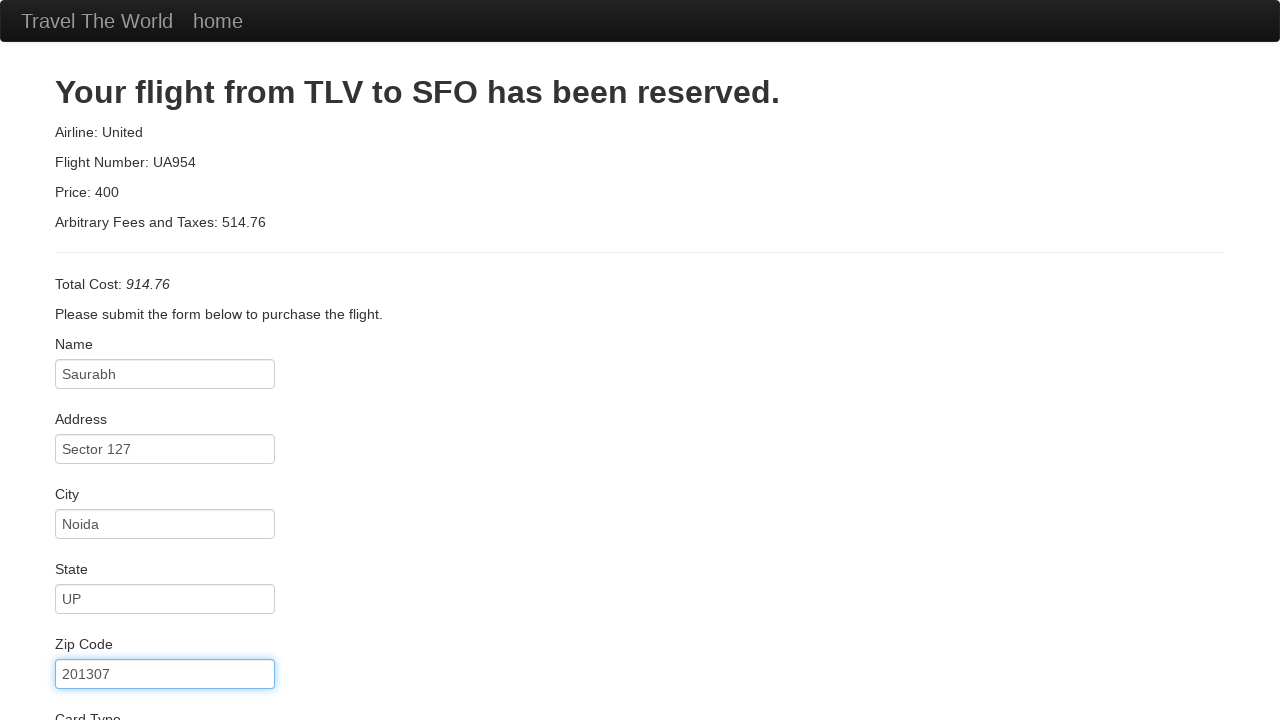

Filled credit card number field on #creditCardNumber
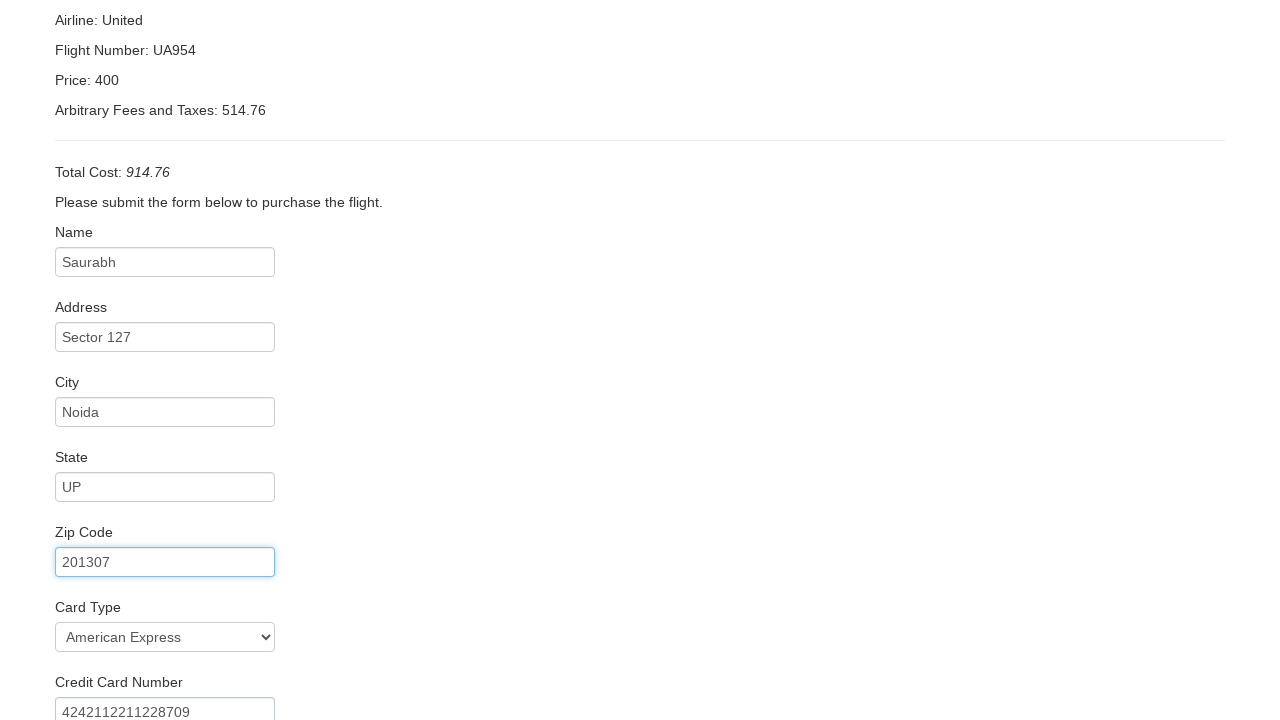

Filled credit card month with '04' on #creditCardMonth
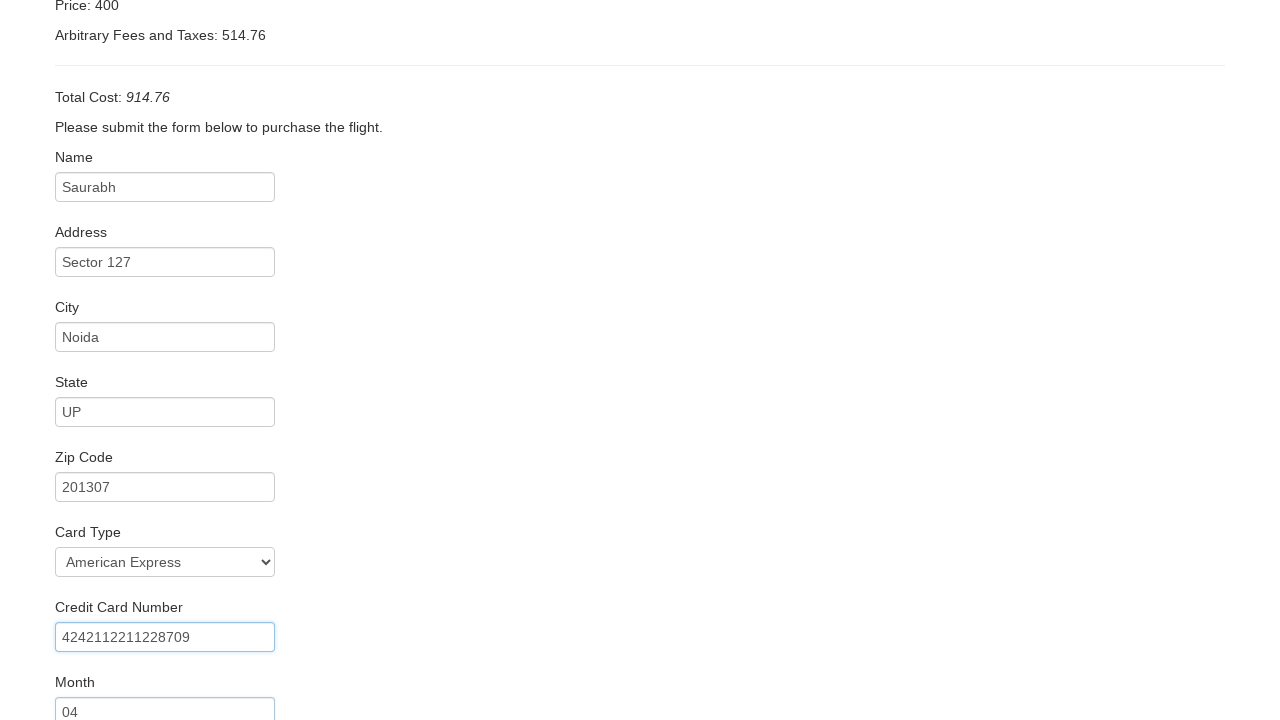

Filled credit card year with '12' on #creditCardYear
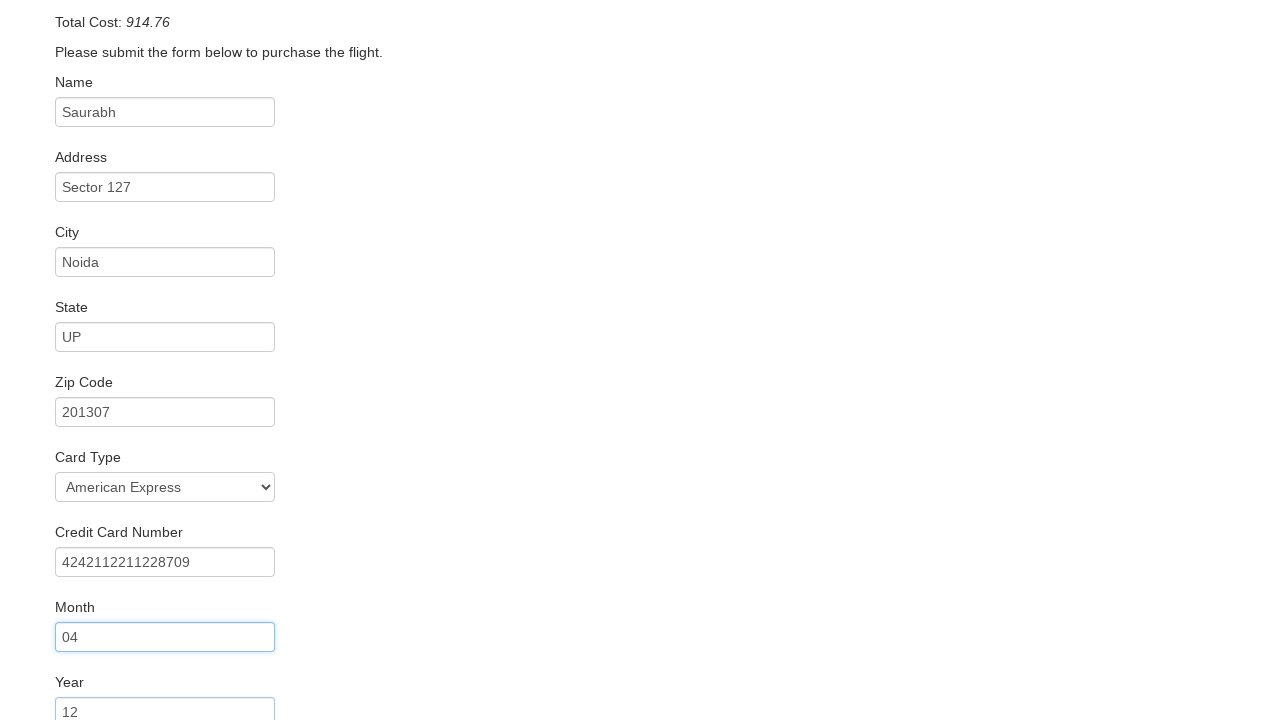

Filled name on card field with 'Saurabh dubey' on #nameOnCard
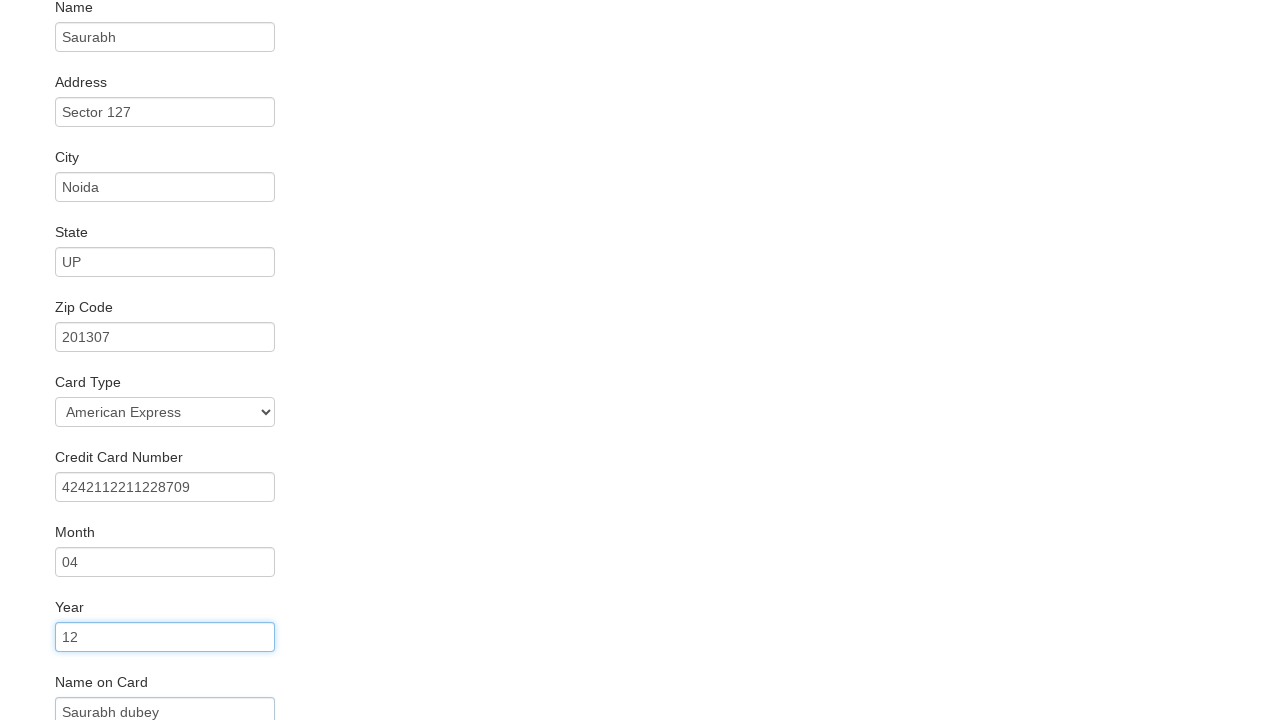

Clicked purchase button to submit flight booking at (118, 685) on xpath=/html/body/div[2]/form/div[11]/div/input
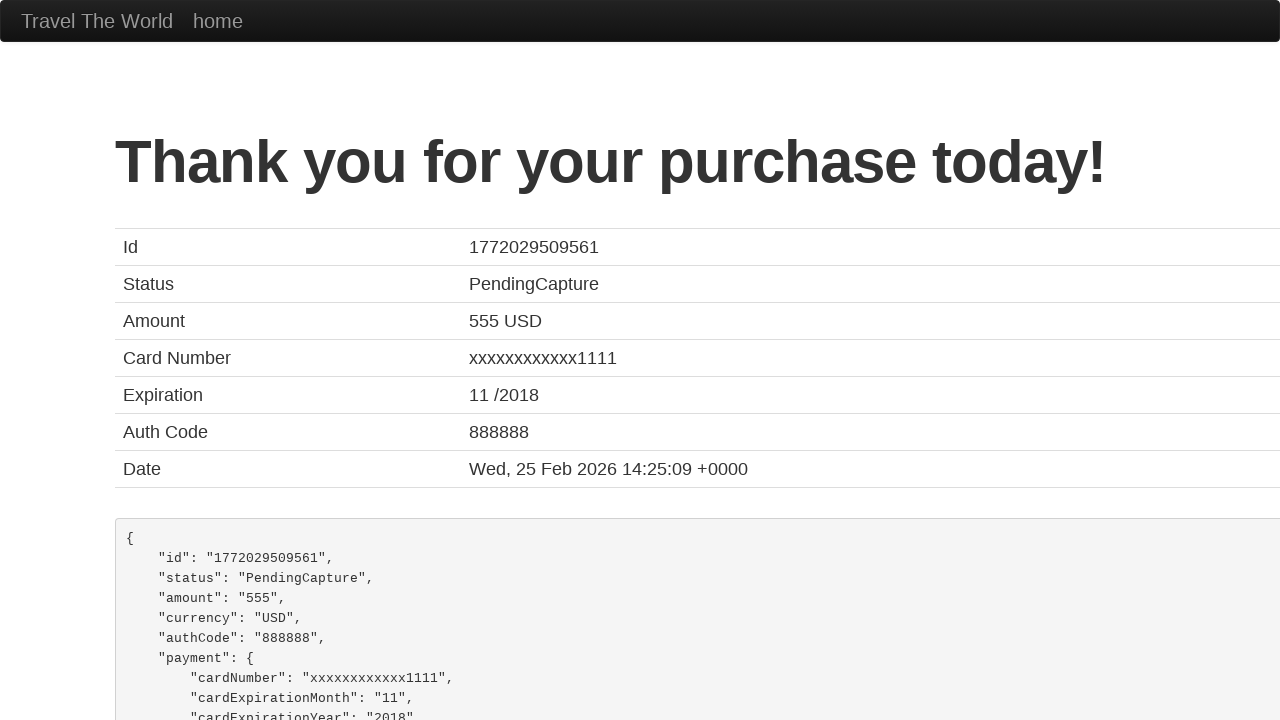

Waited for confirmation page to load
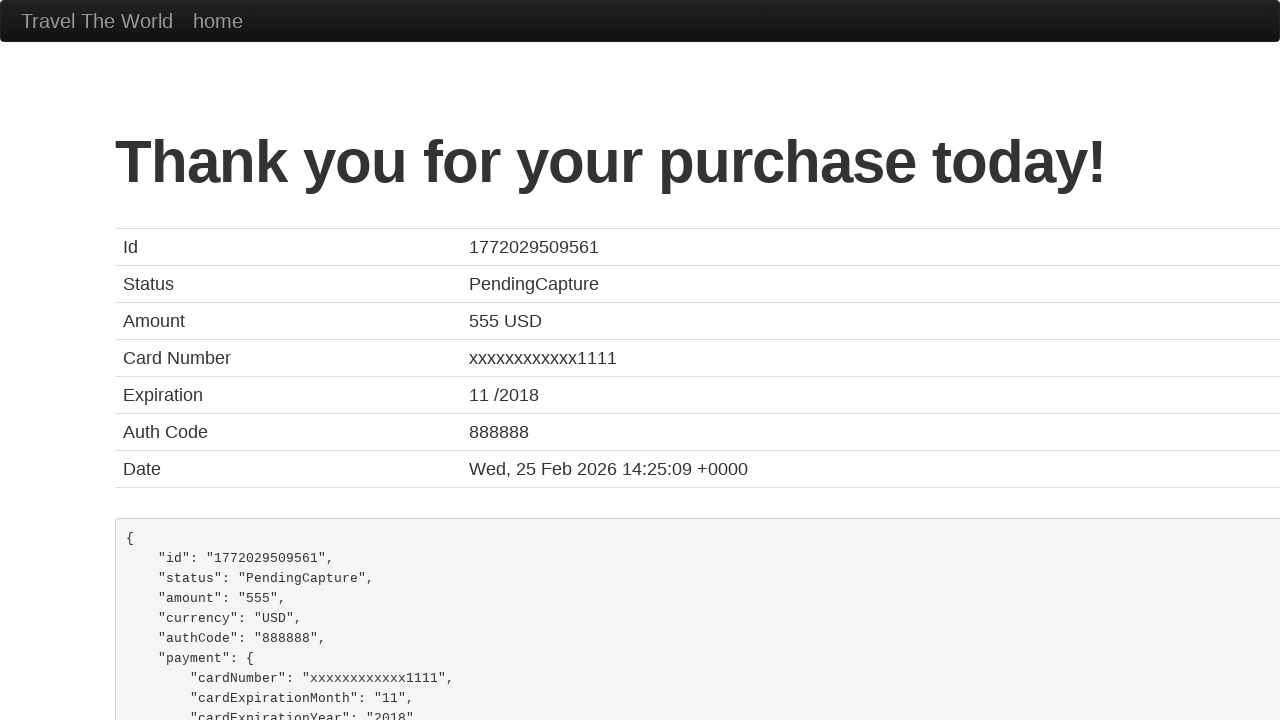

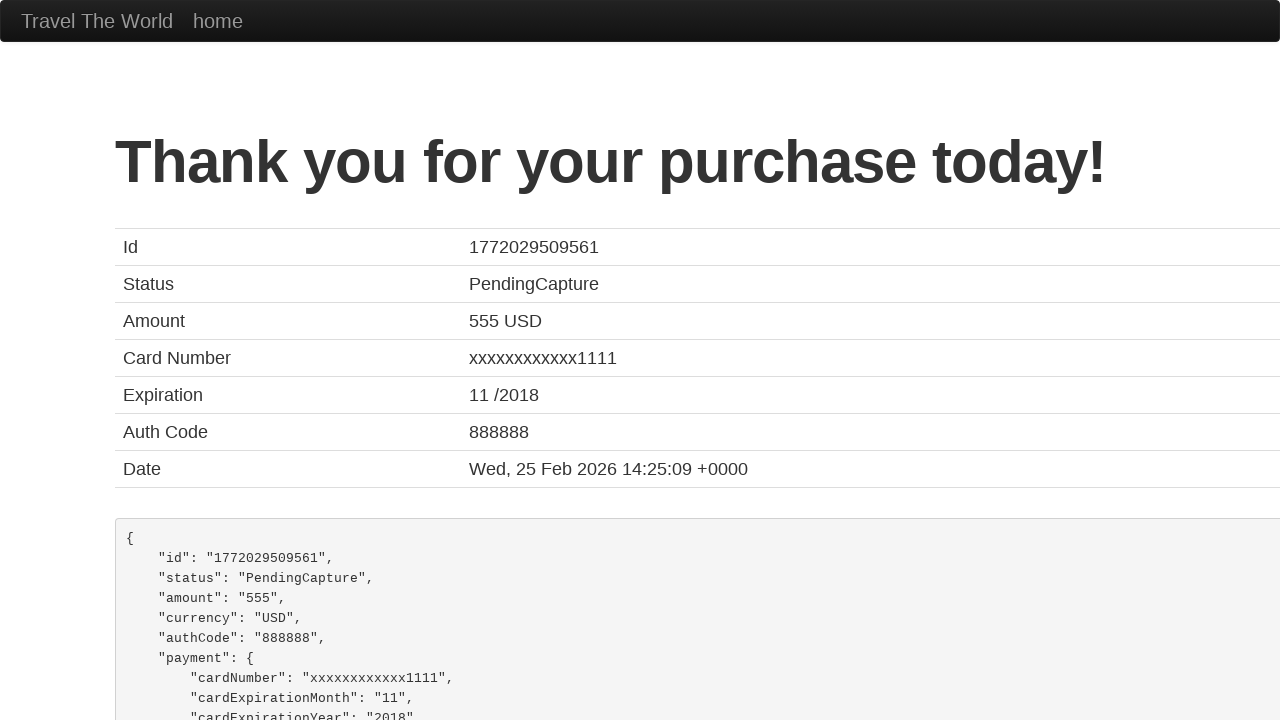